Tests marking all todo items as completed using the toggle all checkbox

Starting URL: https://demo.playwright.dev/todomvc

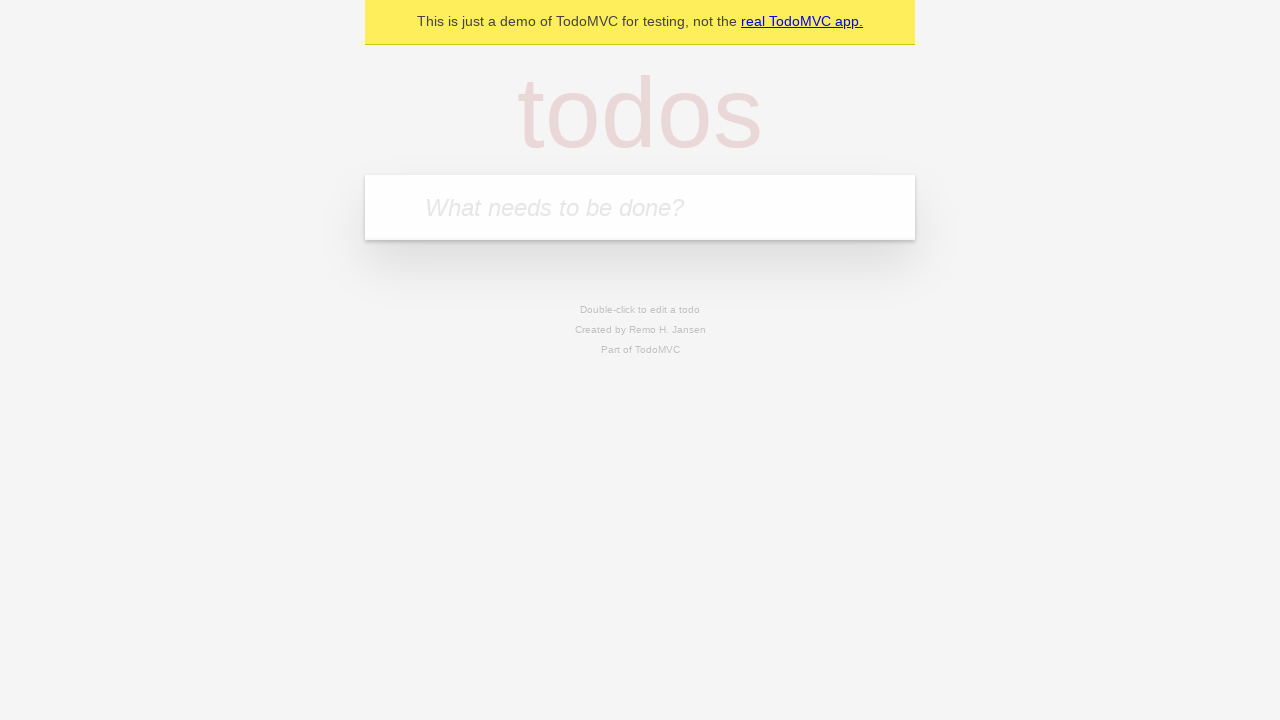

Filled todo input with 'buy some cheese' on internal:attr=[placeholder="What needs to be done?"i]
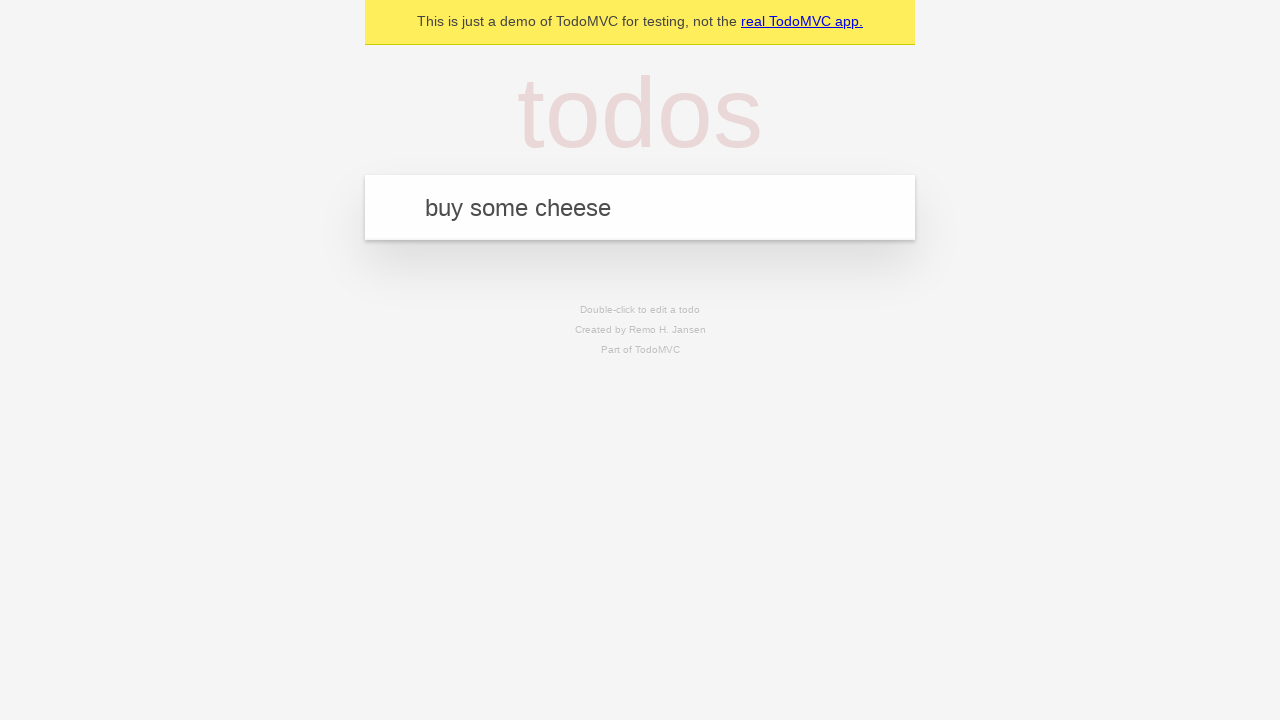

Pressed Enter to add first todo item on internal:attr=[placeholder="What needs to be done?"i]
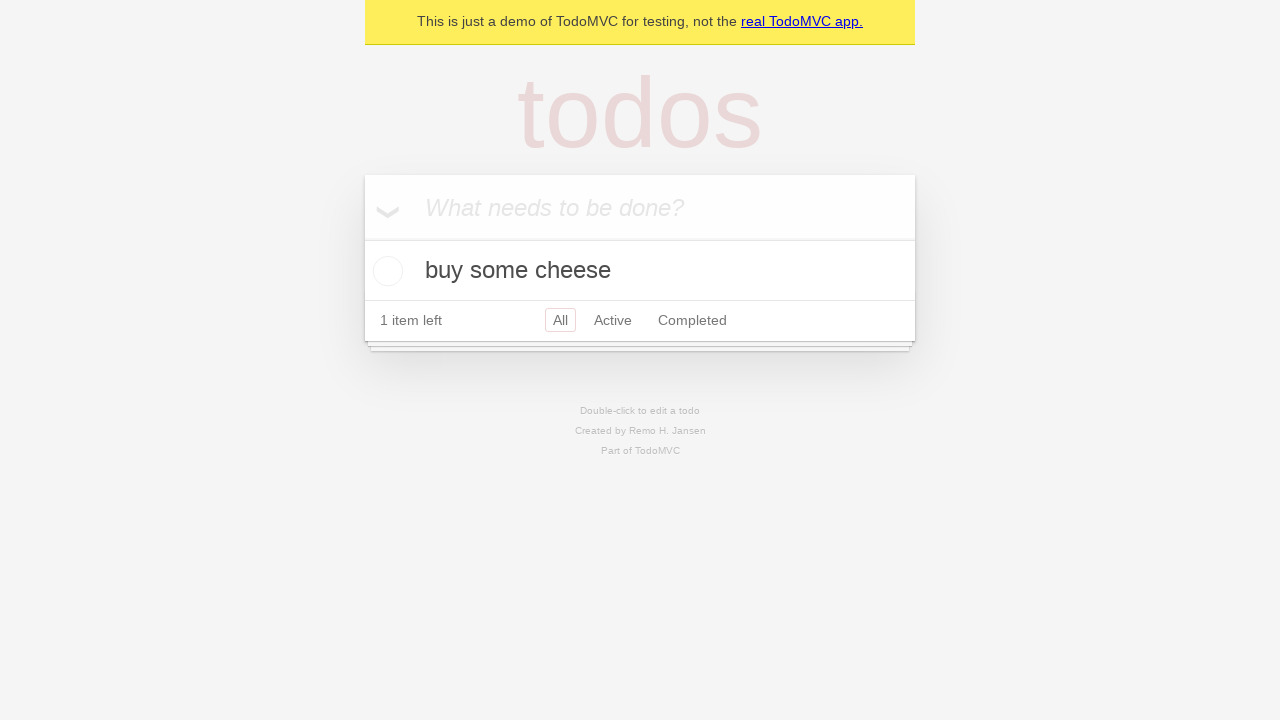

Filled todo input with 'feed the cat' on internal:attr=[placeholder="What needs to be done?"i]
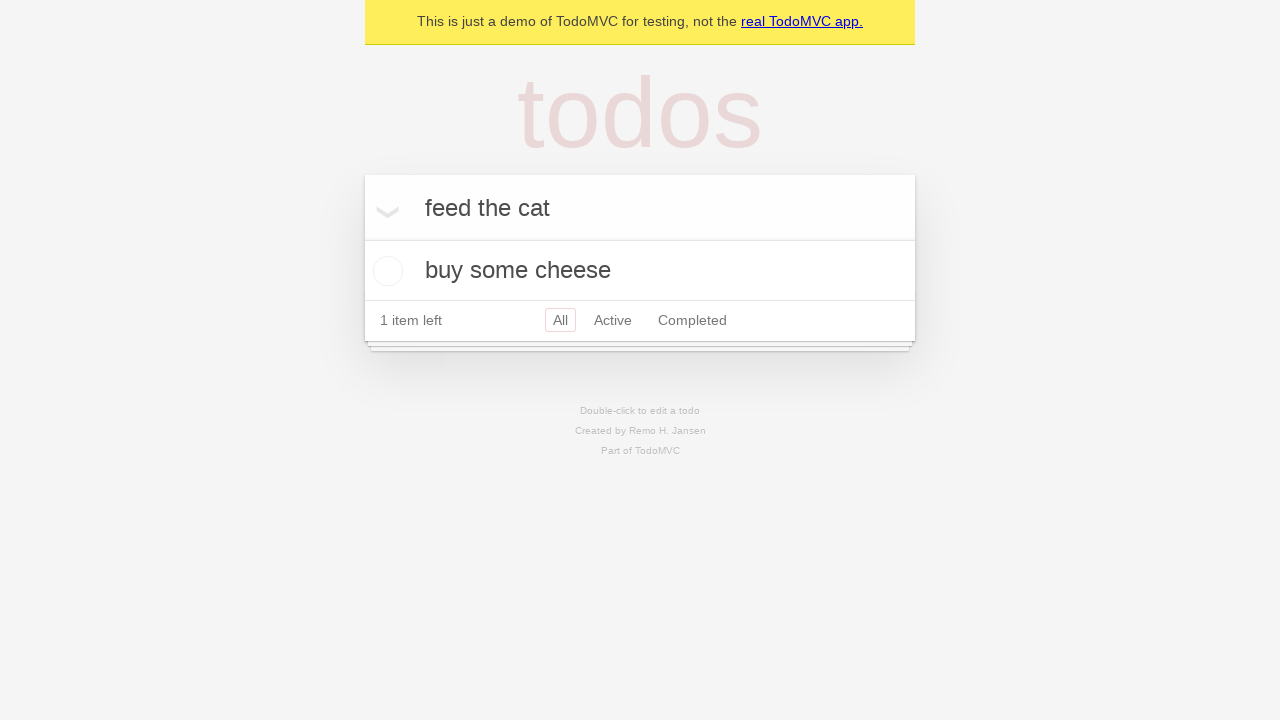

Pressed Enter to add second todo item on internal:attr=[placeholder="What needs to be done?"i]
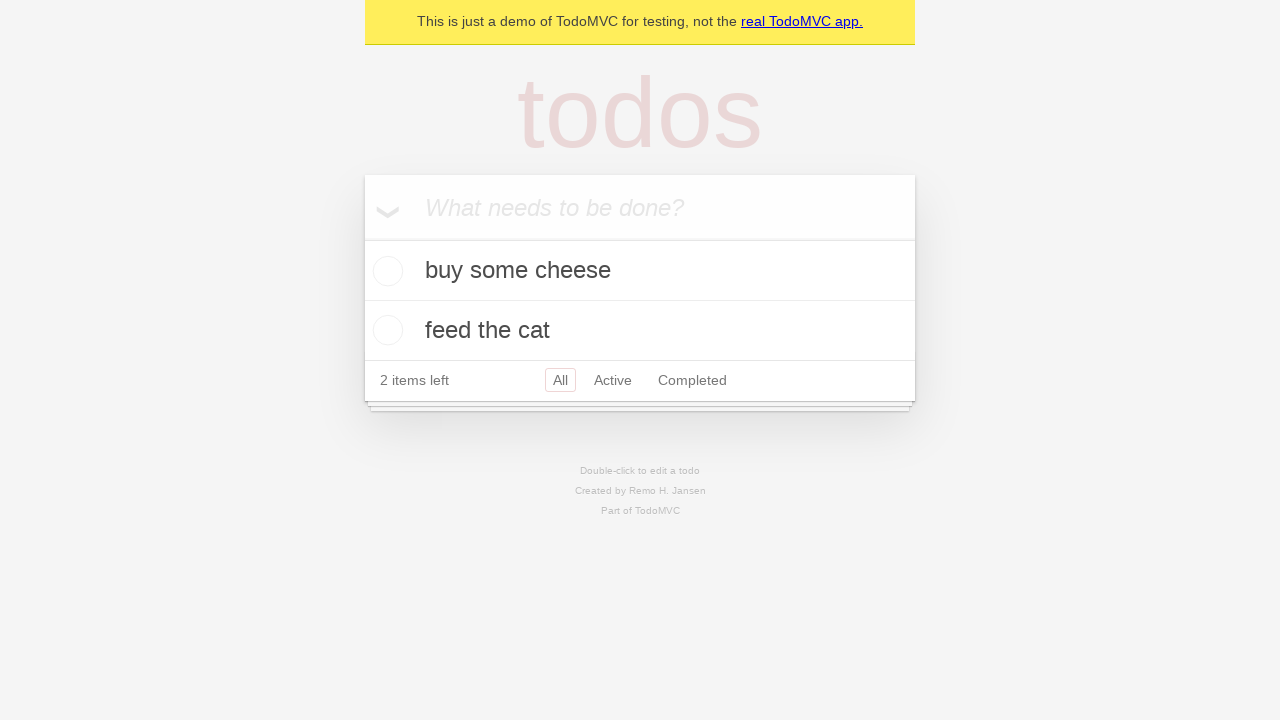

Filled todo input with 'book a doctors appointment' on internal:attr=[placeholder="What needs to be done?"i]
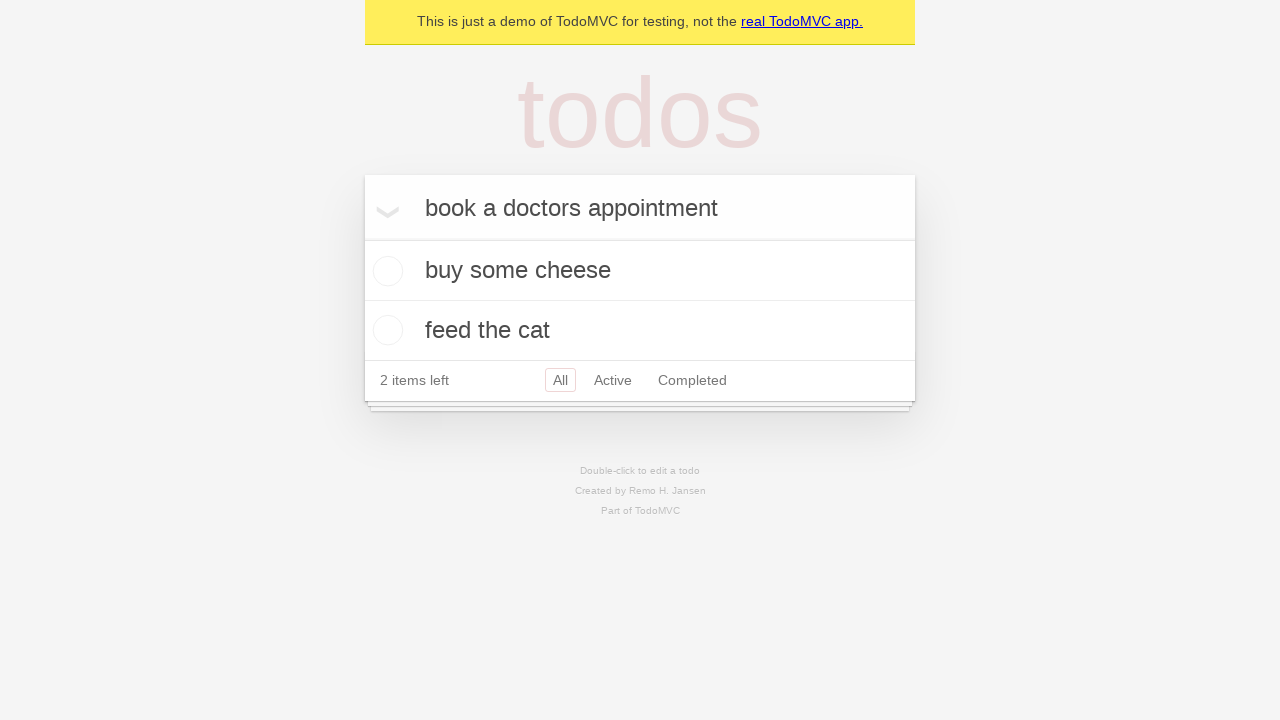

Pressed Enter to add third todo item on internal:attr=[placeholder="What needs to be done?"i]
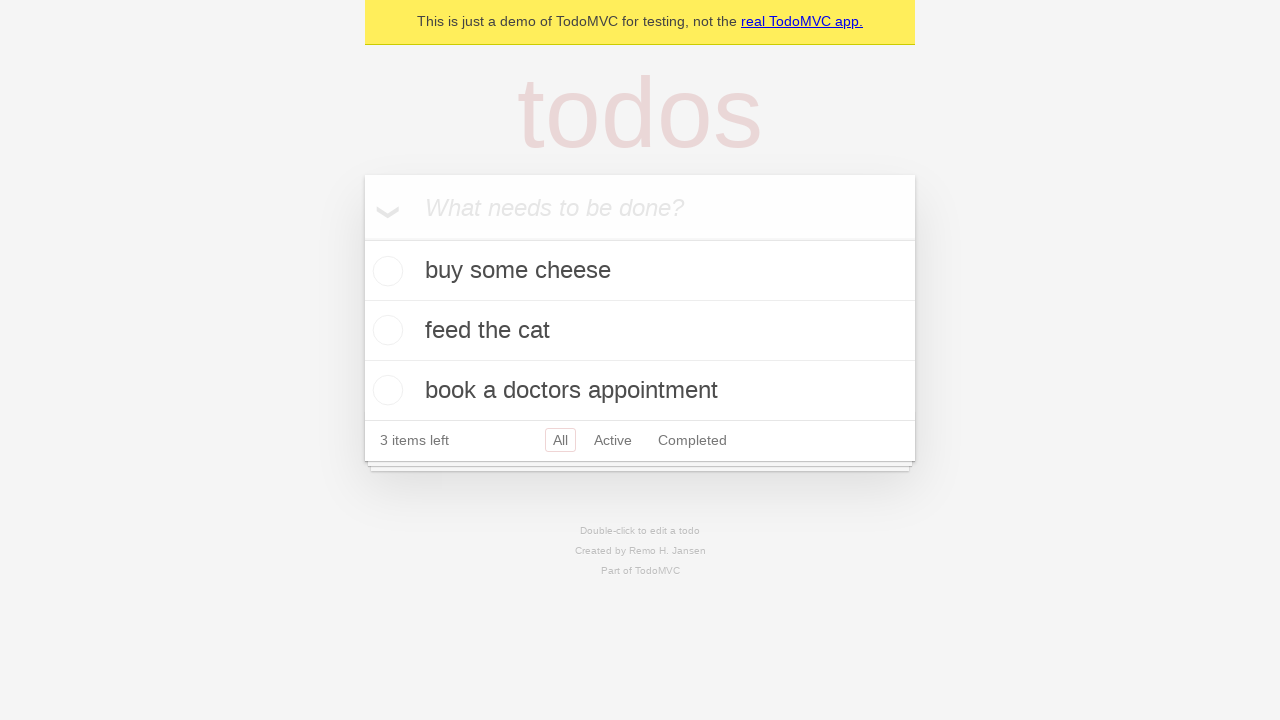

Checked the 'Mark all as complete' checkbox at (362, 238) on internal:label="Mark all as complete"i
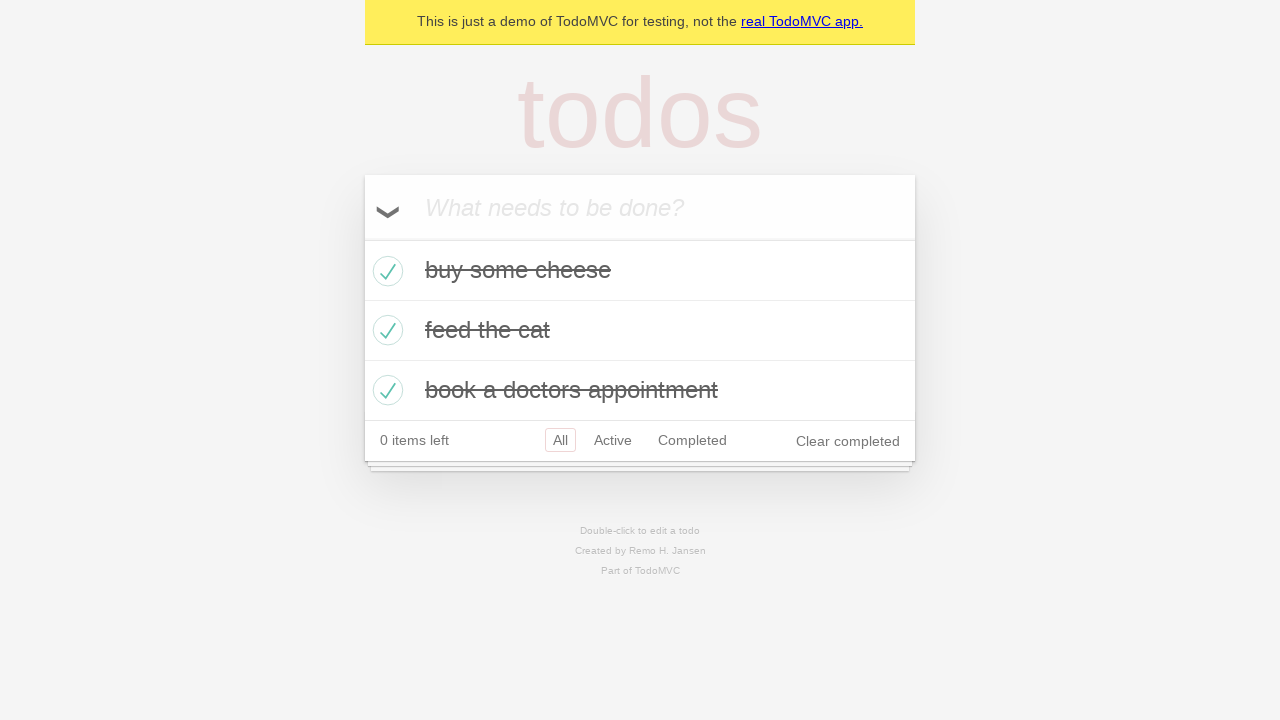

Verified that all todo items are marked as completed
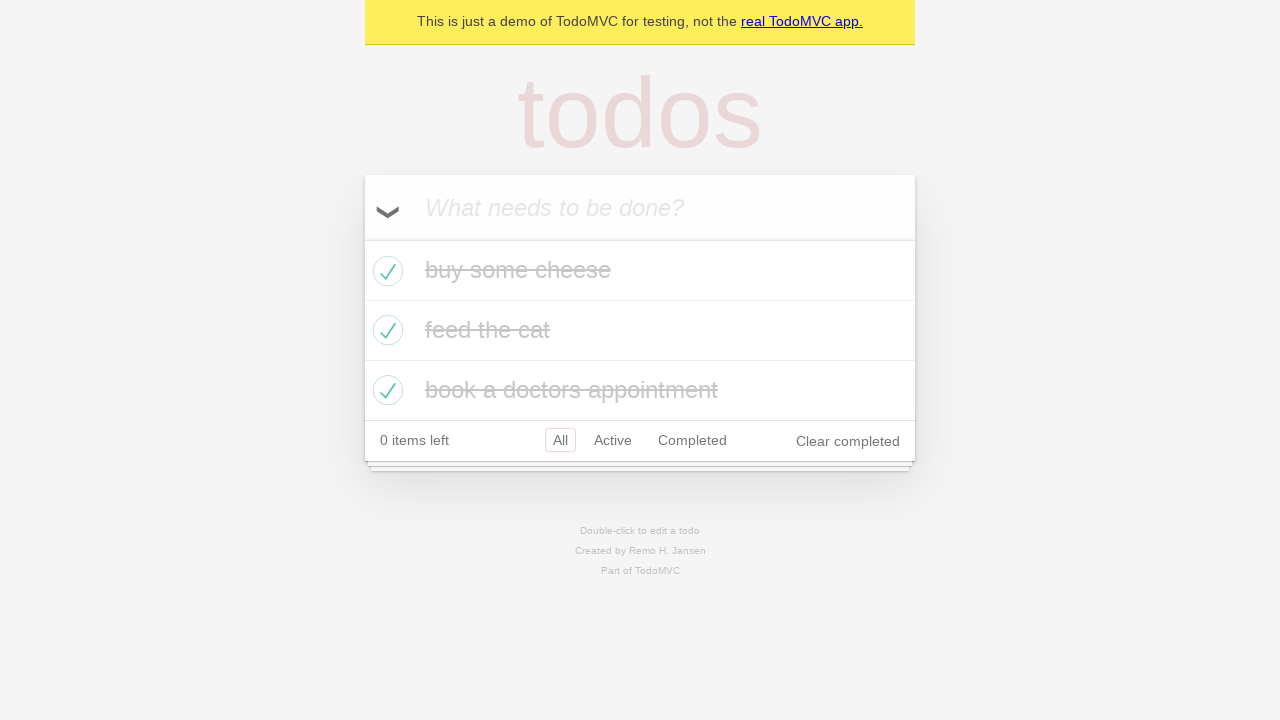

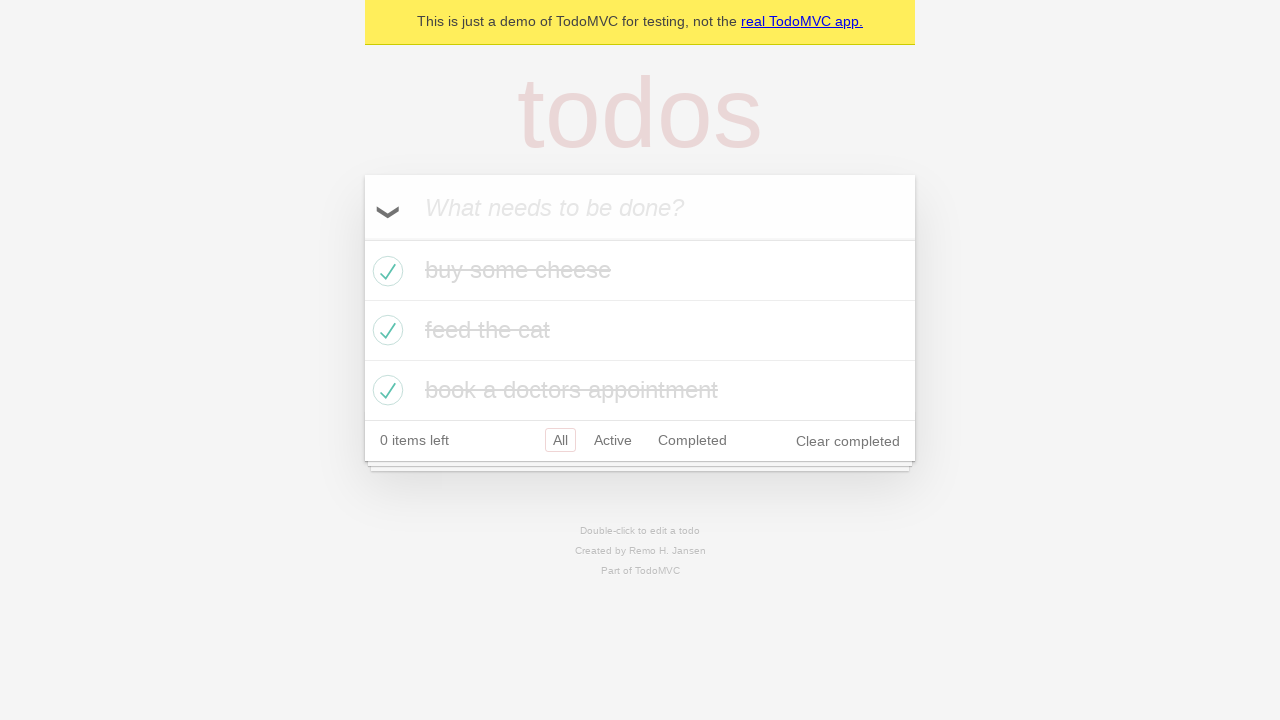